Navigates to Selenium downloads page and triggers the browser print dialog using keyboard shortcut, then dismisses it

Starting URL: https://www.selenium.dev/downloads/

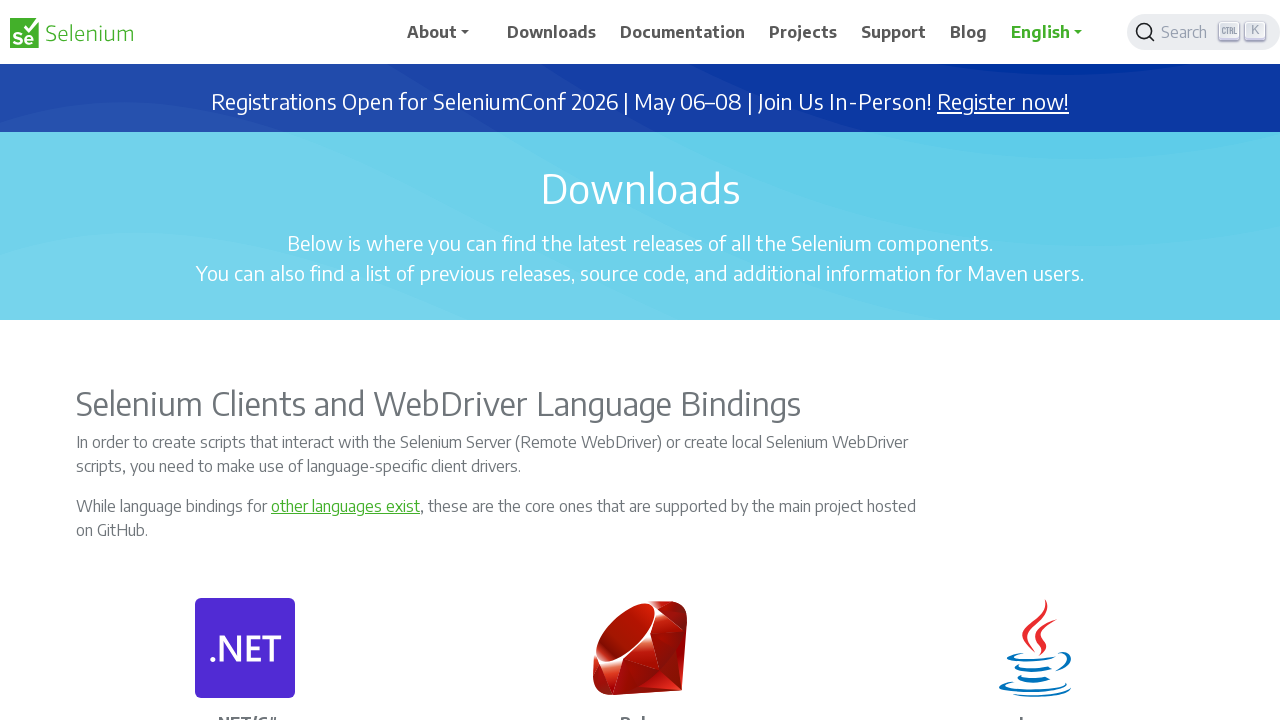

Waited for page to load (domcontentloaded state)
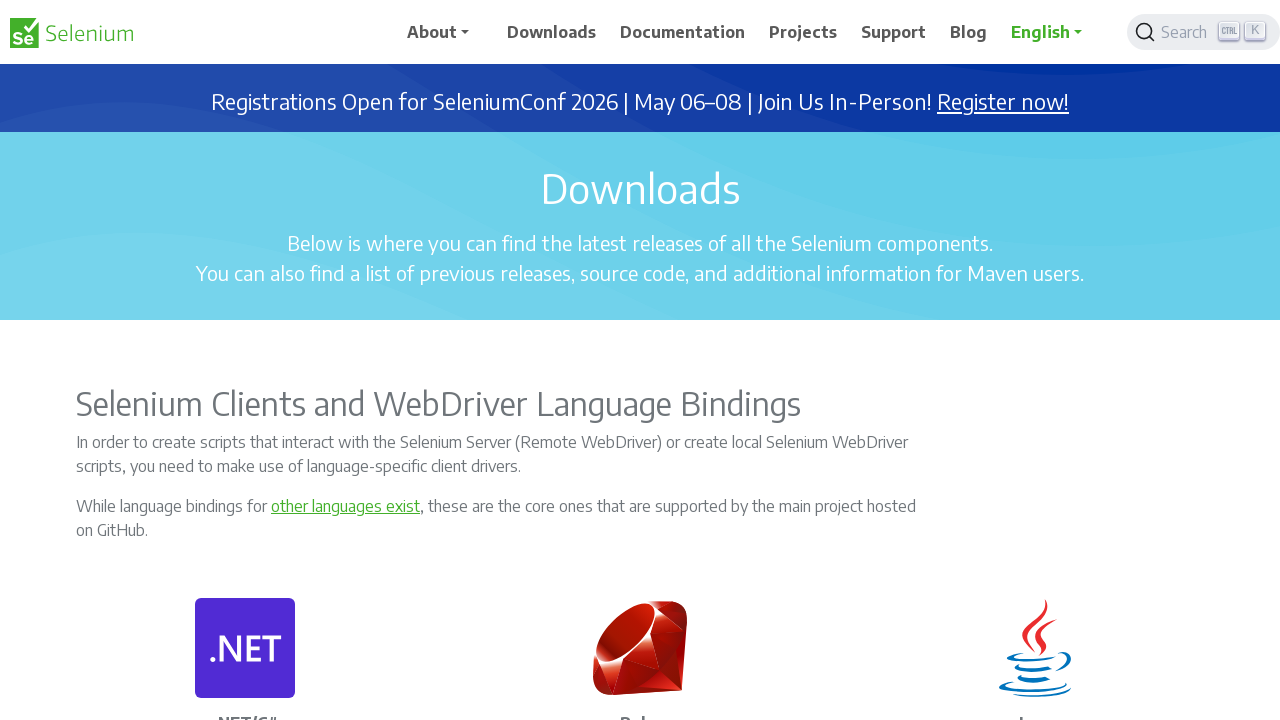

Triggered browser print dialog using Ctrl+P keyboard shortcut
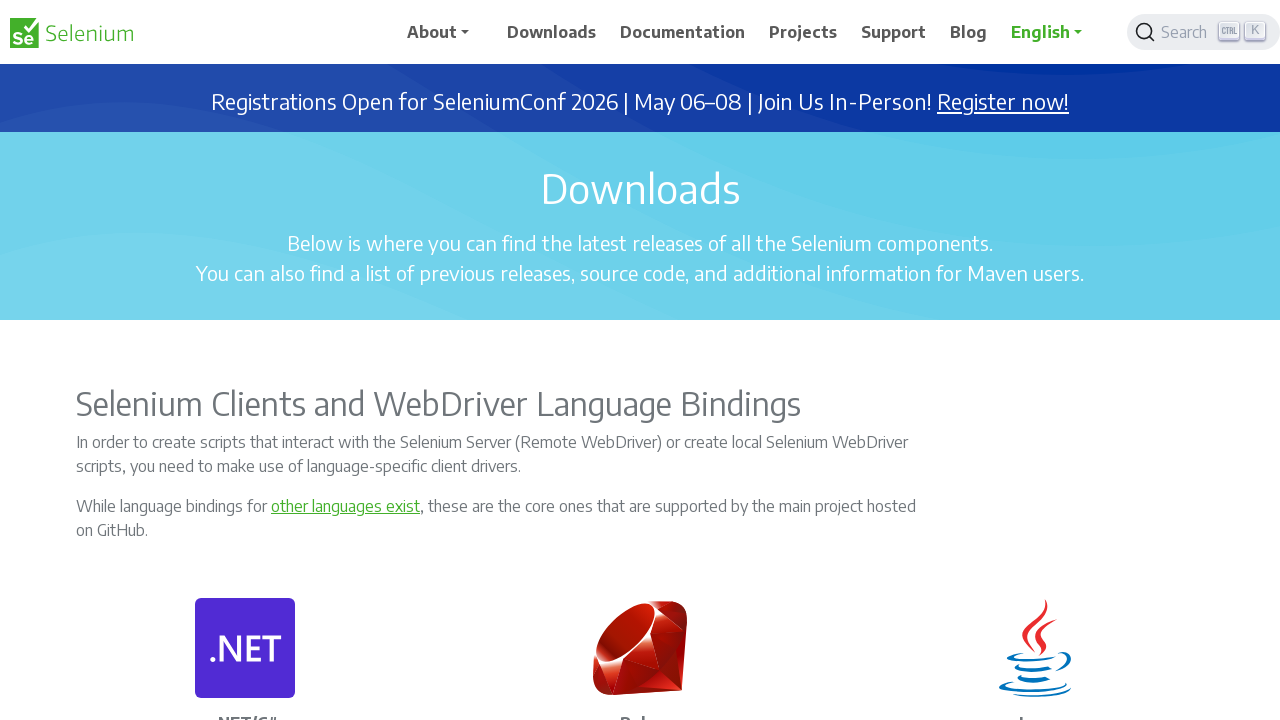

Waited 2 seconds for print dialog to appear
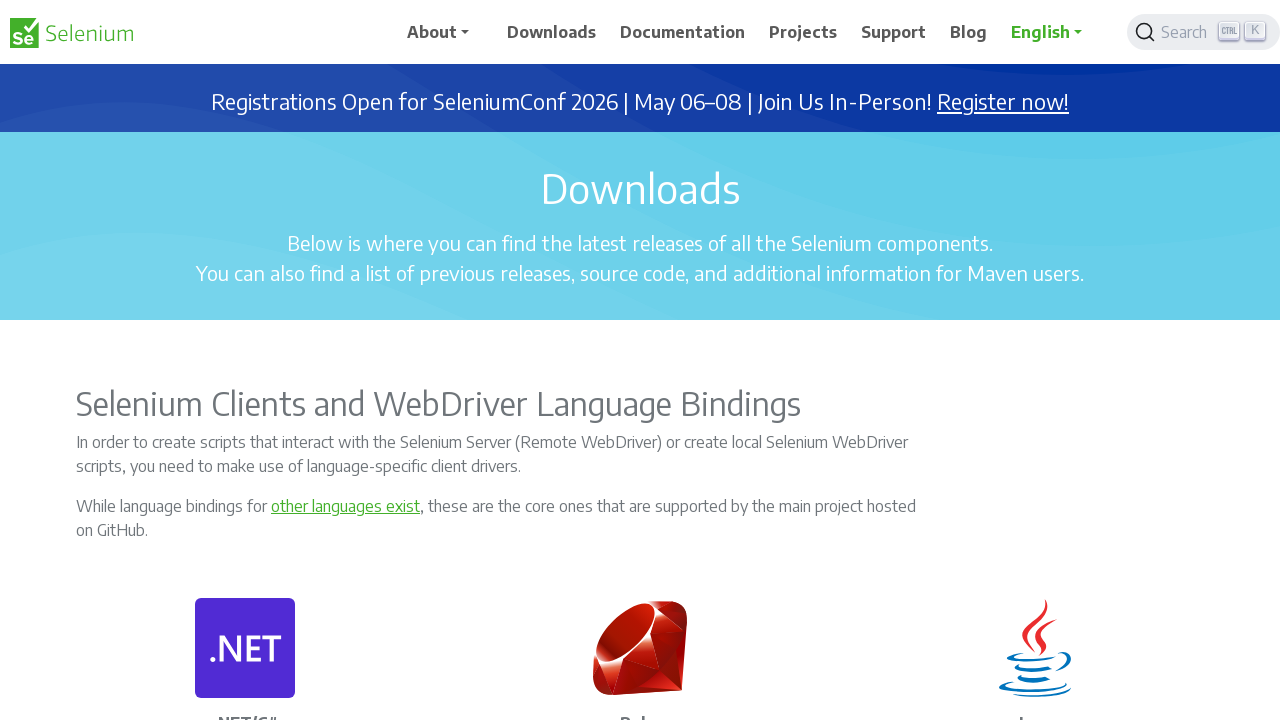

Pressed Tab key once to navigate within print dialog
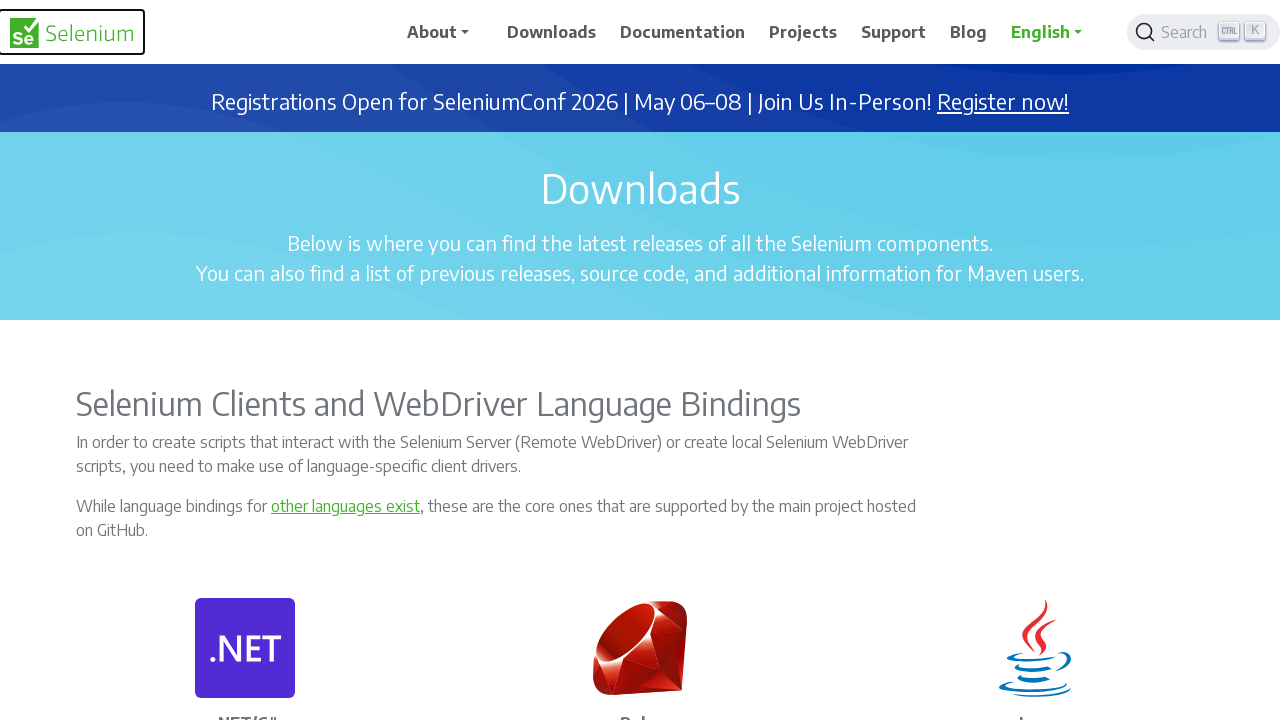

Pressed Tab key a second time to navigate to cancel button
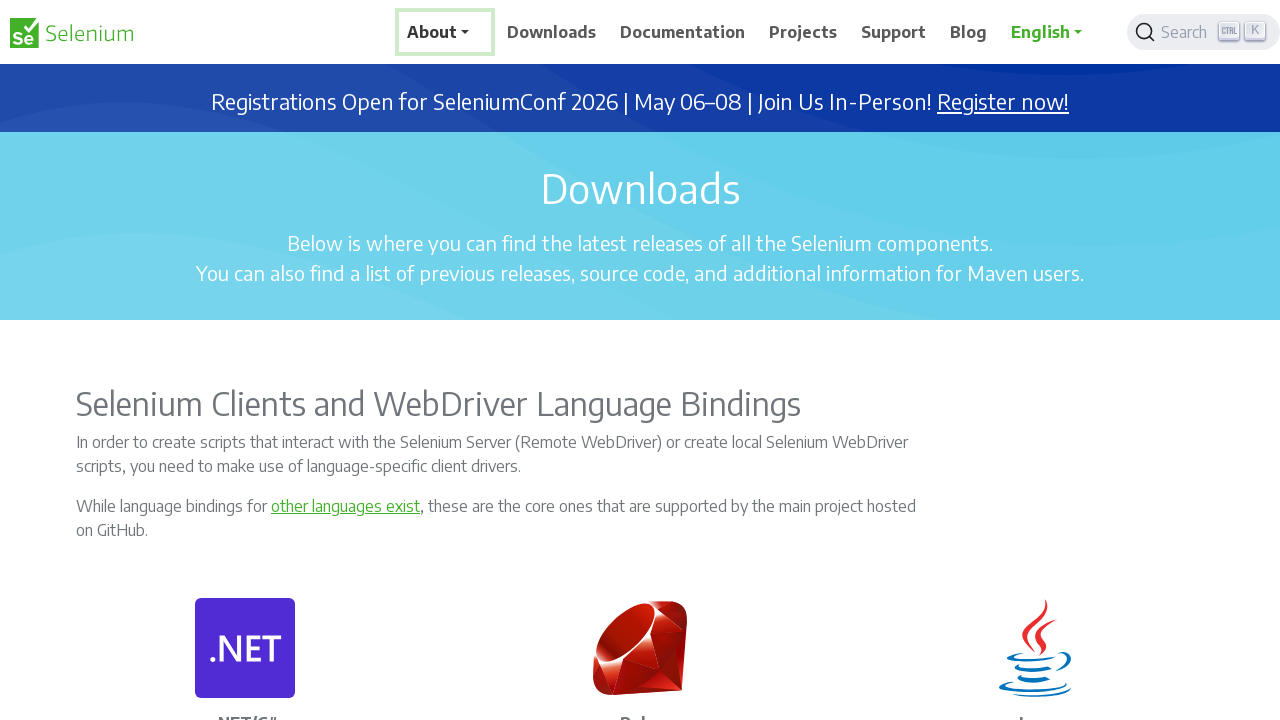

Pressed Enter to dismiss the print dialog
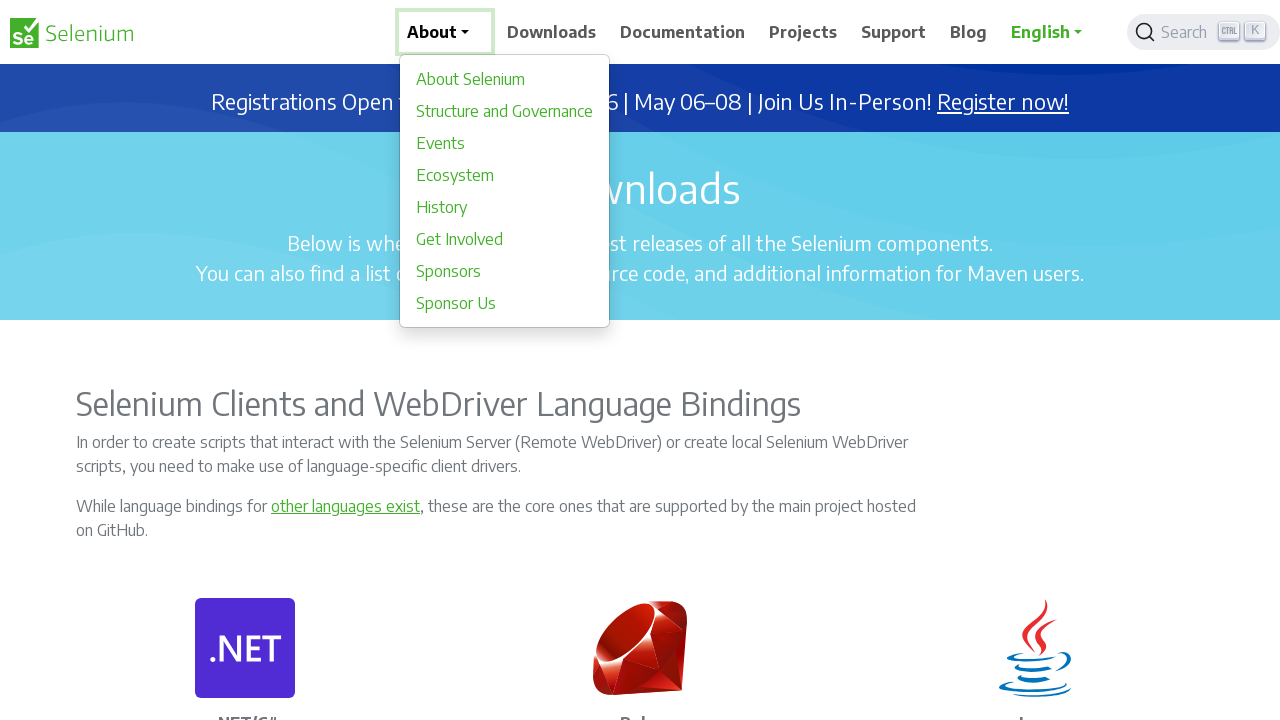

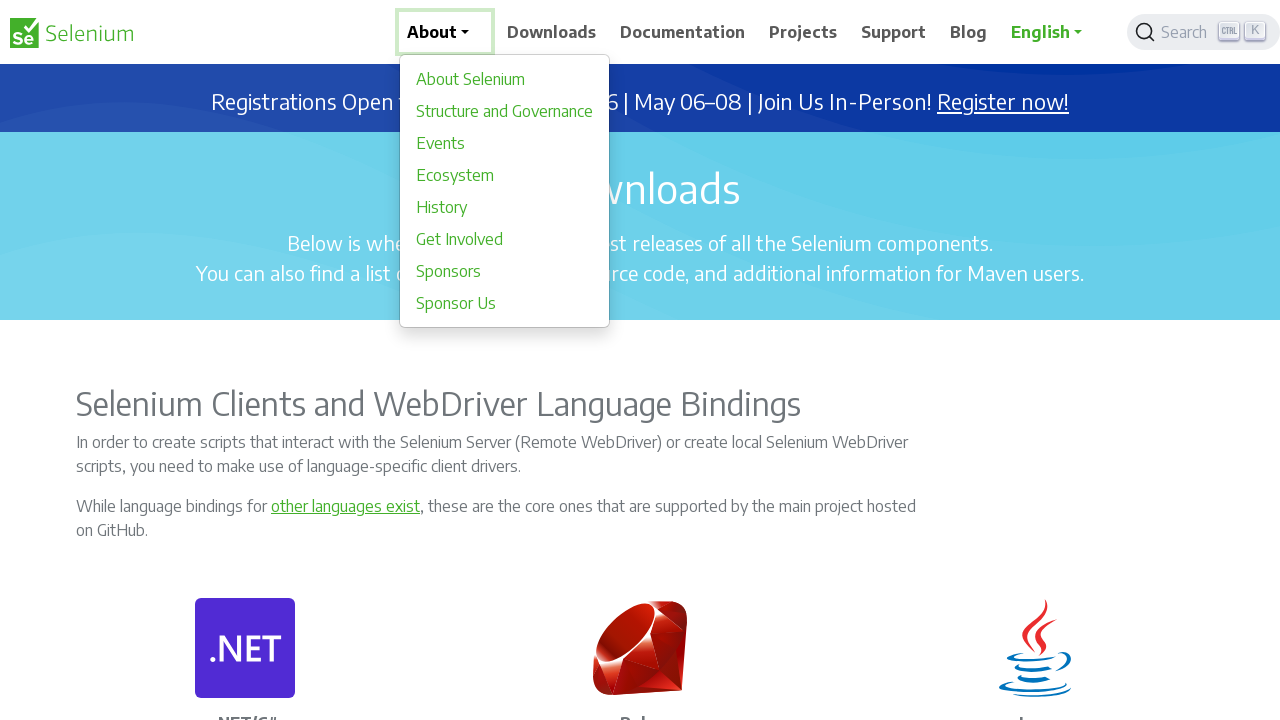